Solves a math captcha by extracting a value from an element attribute, calculating a formula result, and submitting the form with checkbox and radio button selections

Starting URL: http://suninjuly.github.io/get_attribute.html

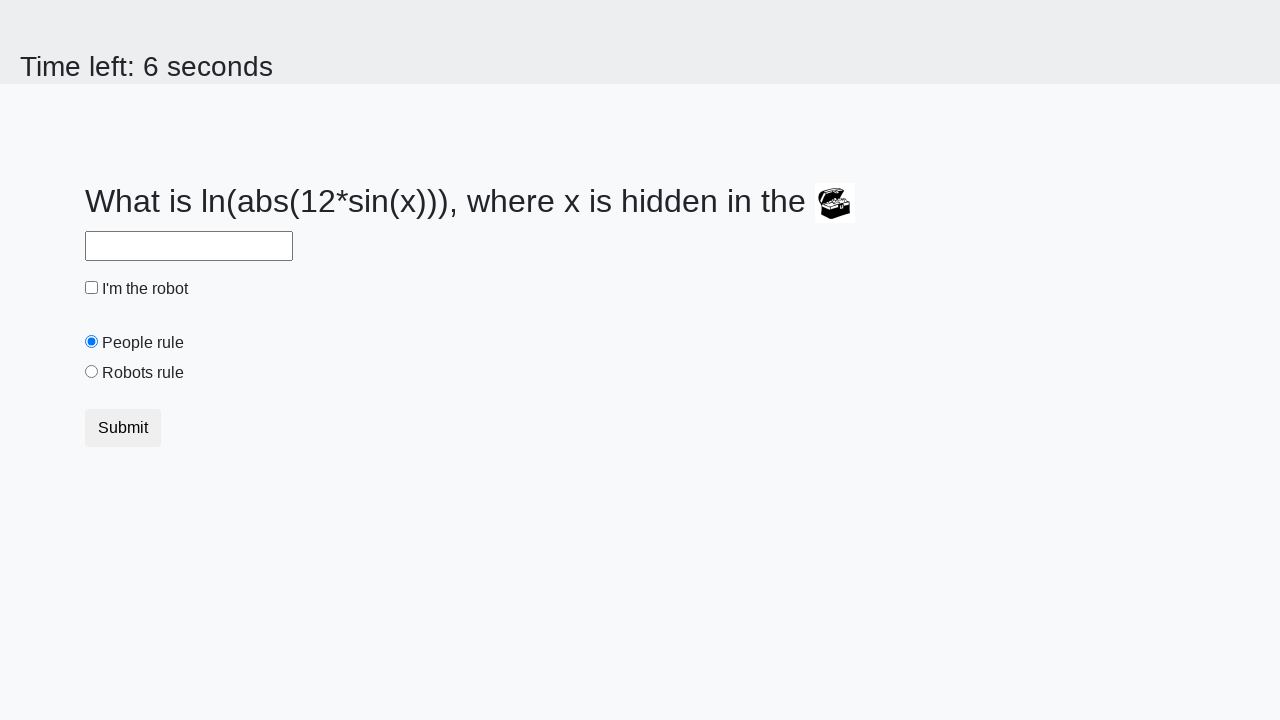

Retrieved valuex attribute from treasure element
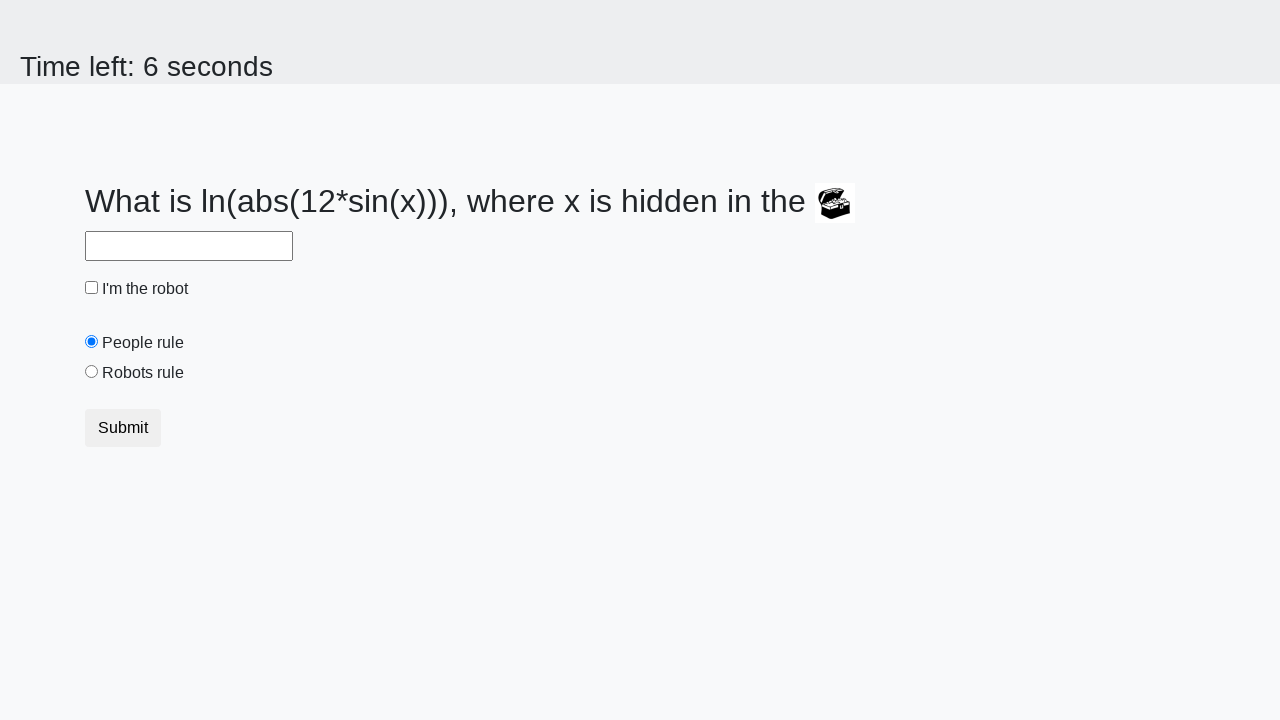

Calculated math formula result: log(abs(12 * sin(valuex)))
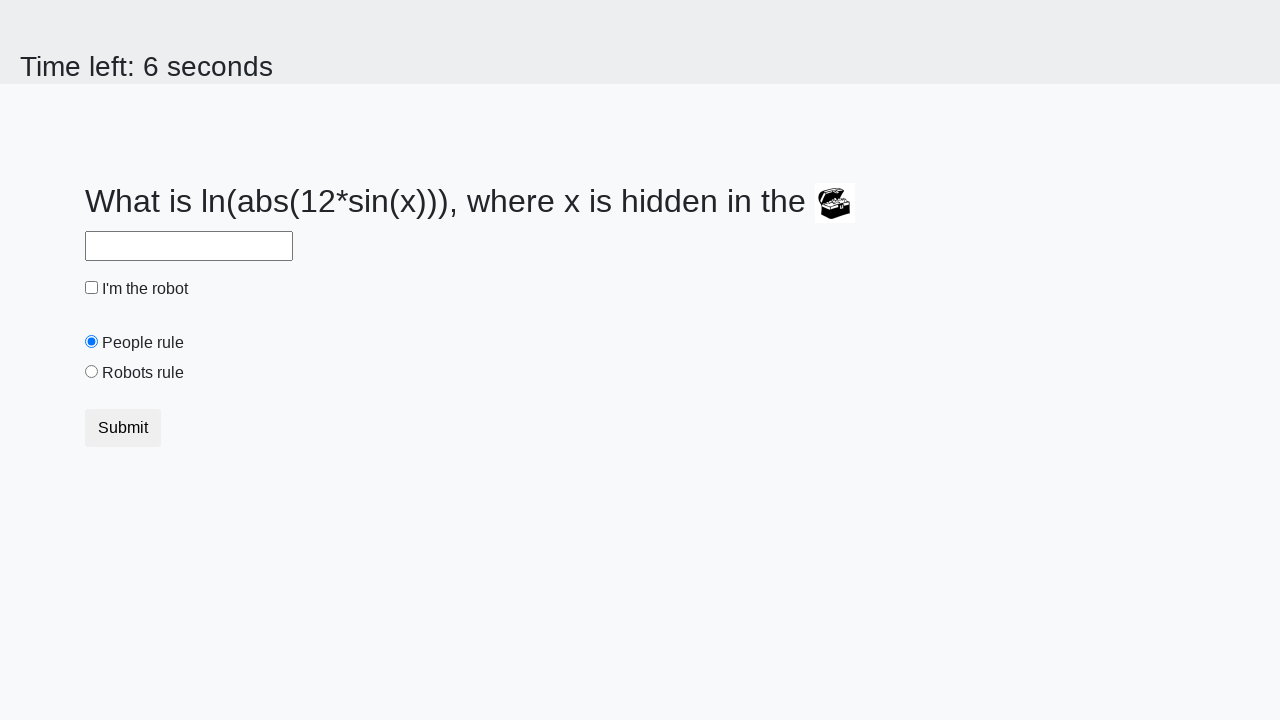

Clicked robot checkbox at (92, 288) on #robotCheckbox
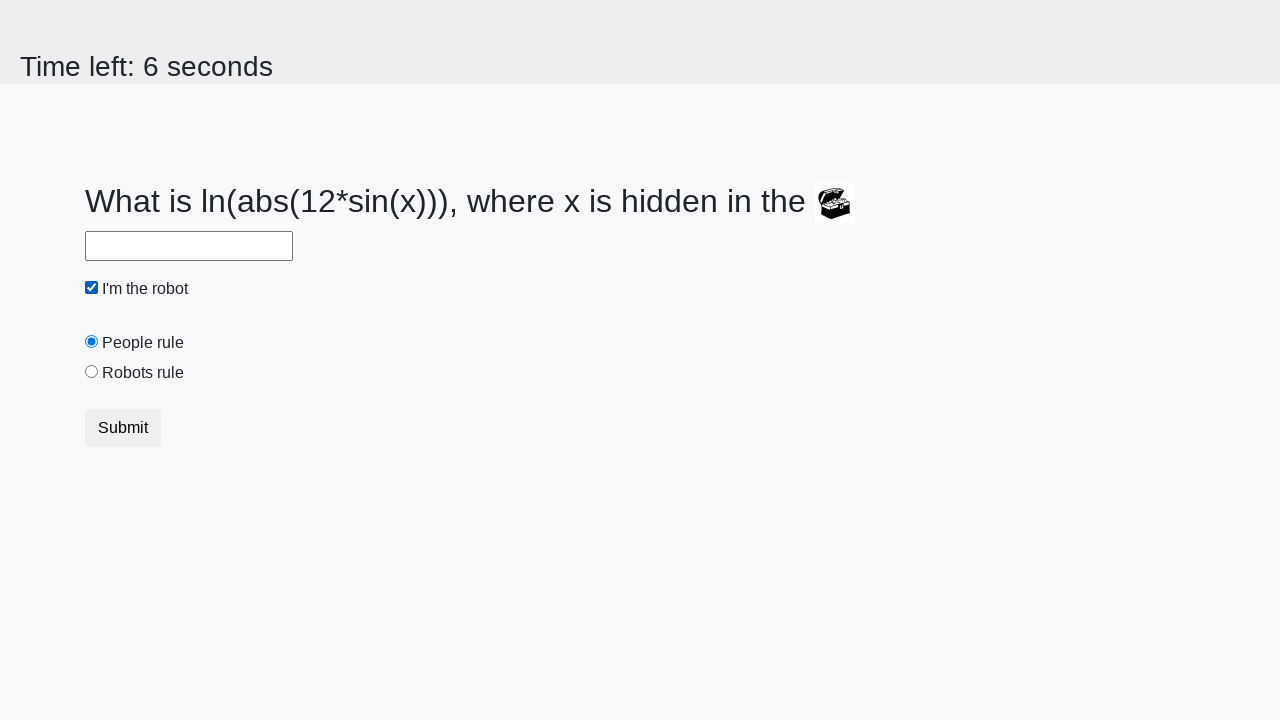

Clicked robots rule radio button at (92, 372) on #robotsRule
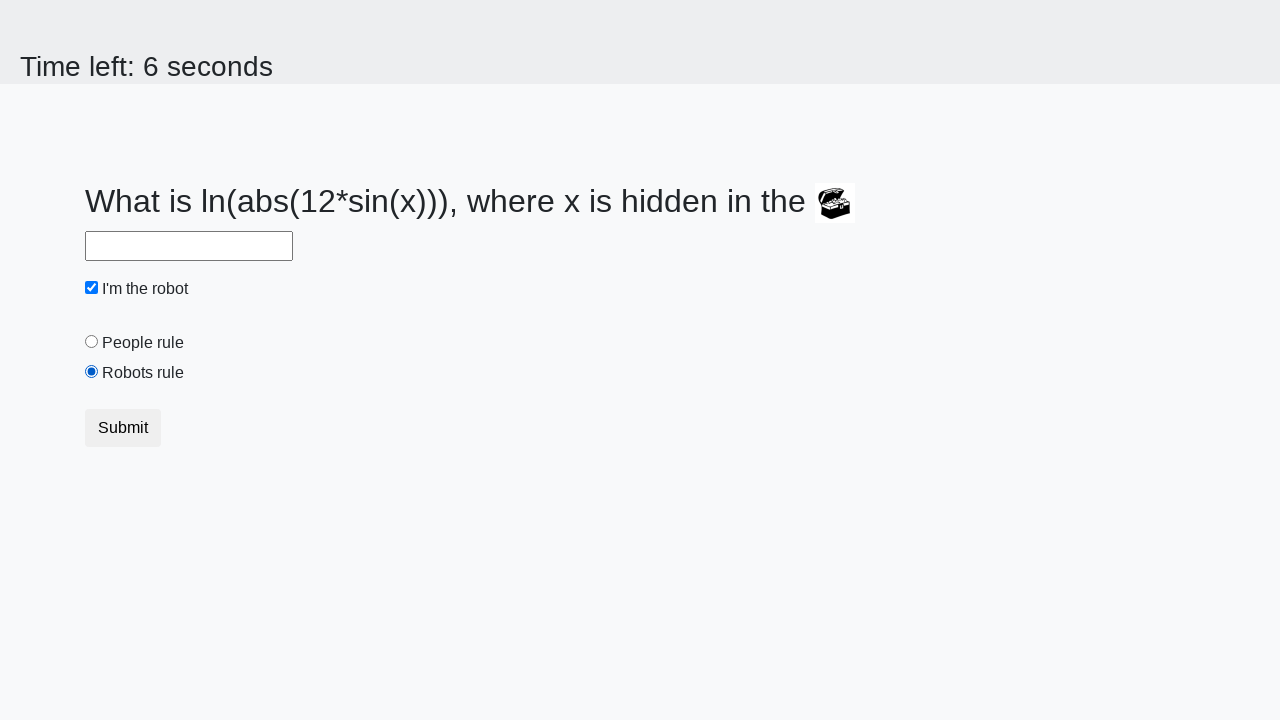

Filled answer field with calculated value: 1.6179339067019456 on #answer
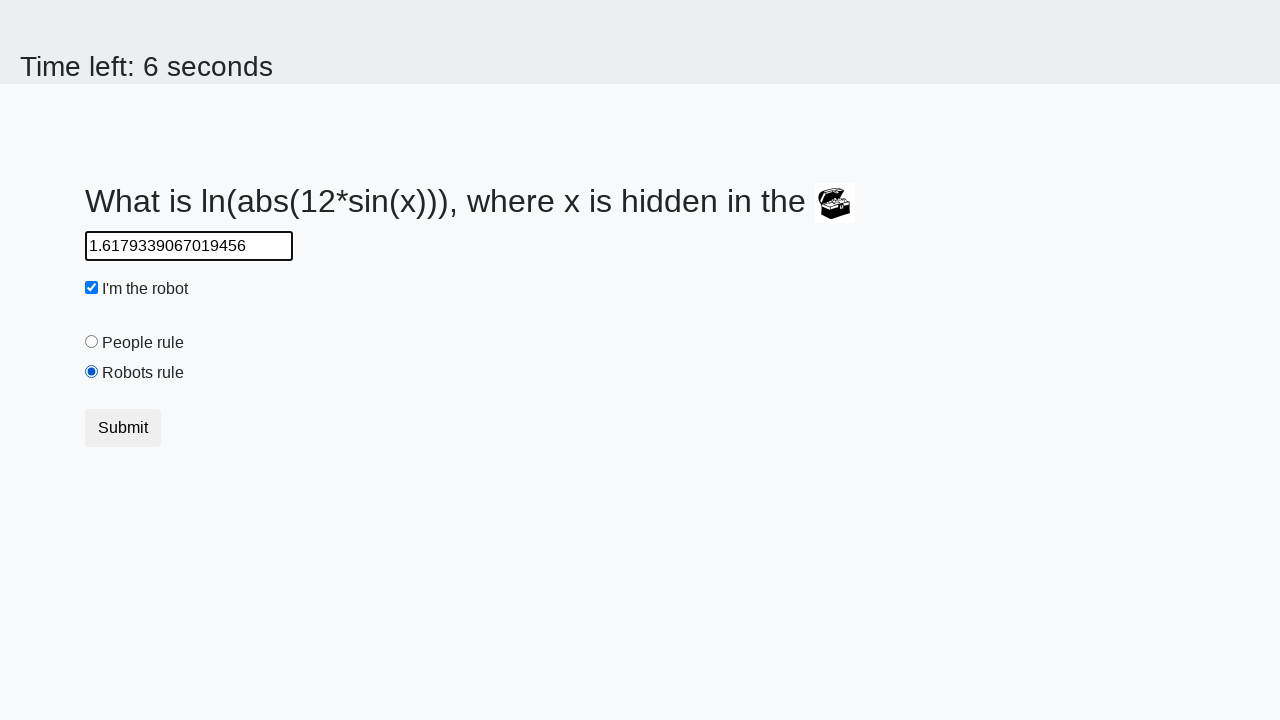

Clicked submit button to send form at (123, 428) on button
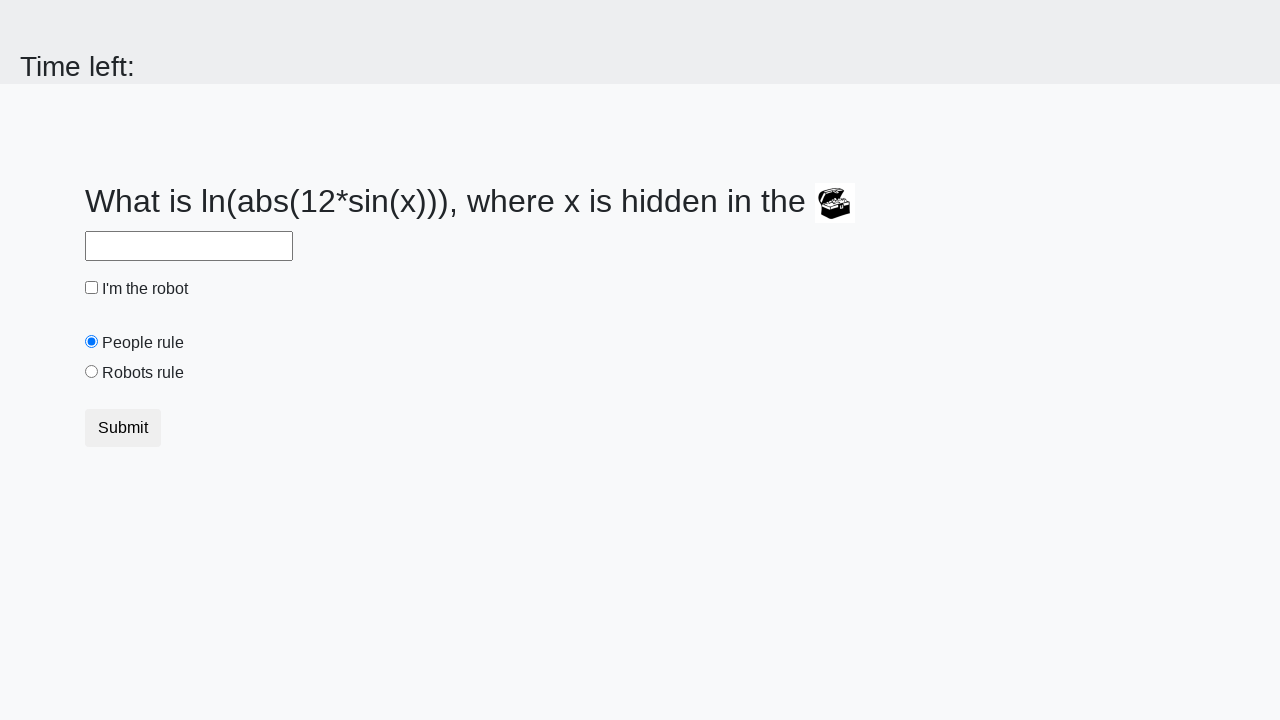

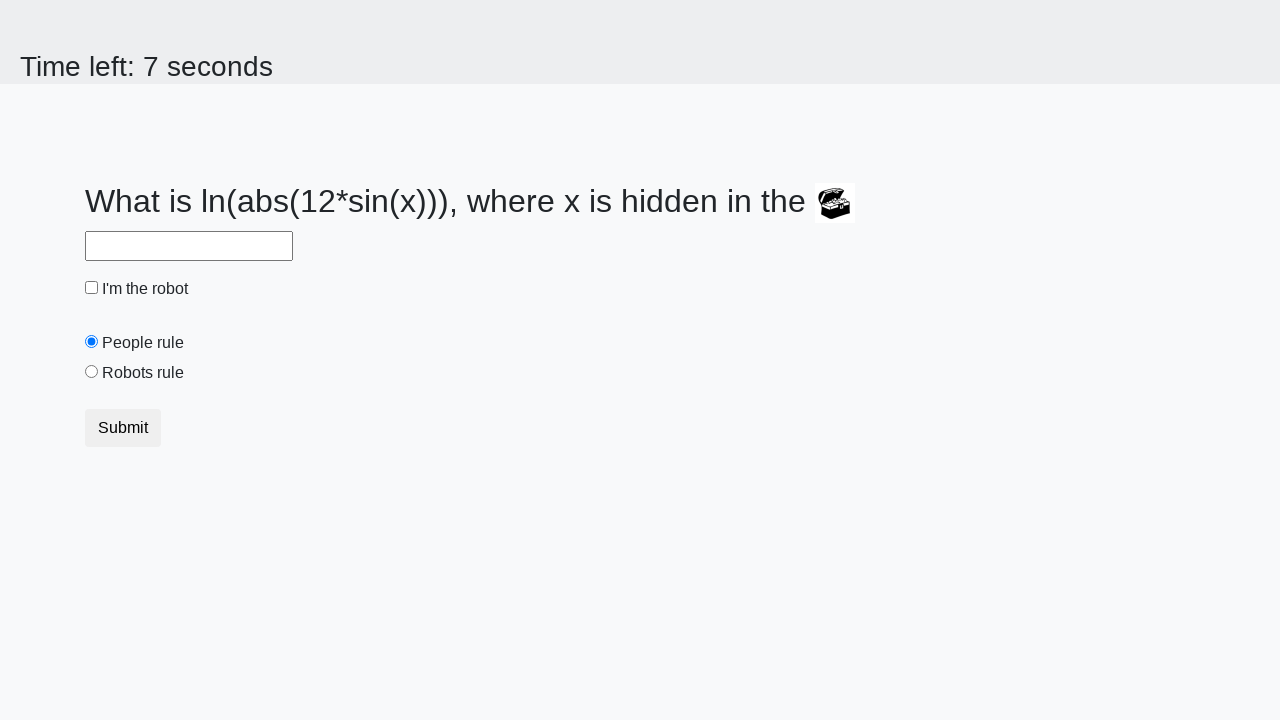